Tests mouse operations including right-click and double-click on a button element on the automation practice page

Starting URL: https://rahulshettyacademy.com/AutomationPractice/

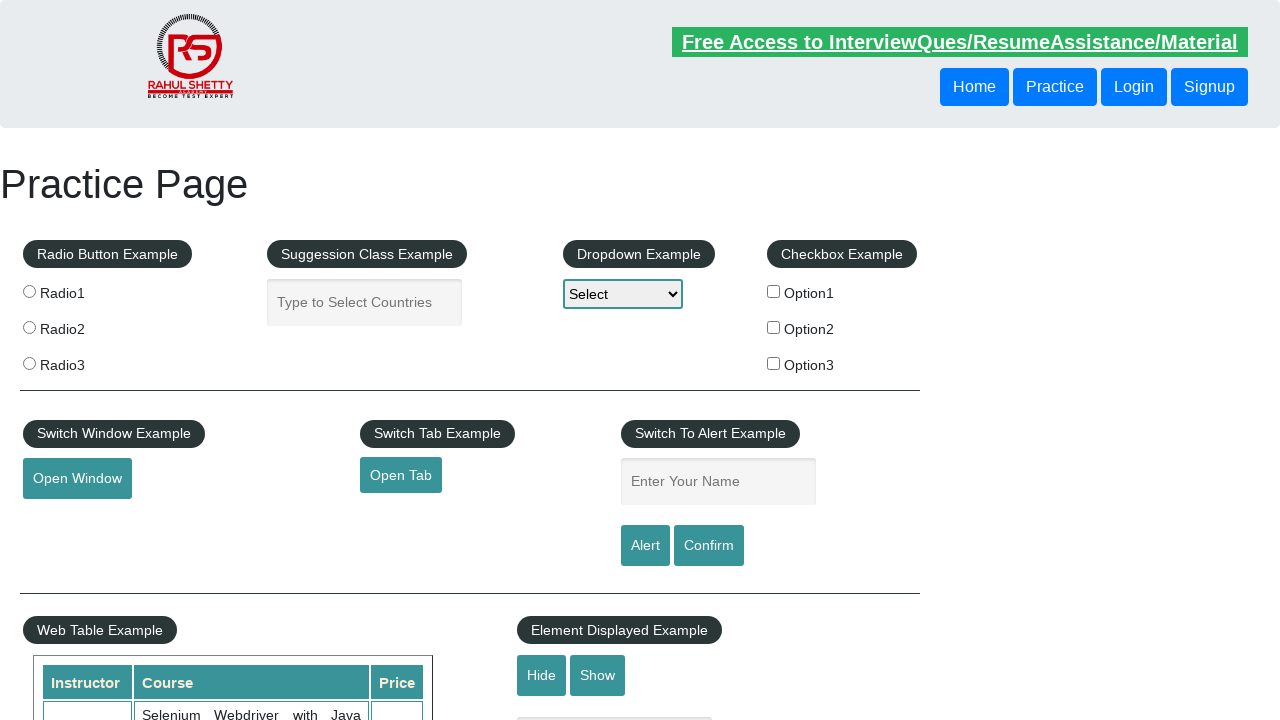

Located the 'Open Window' button element
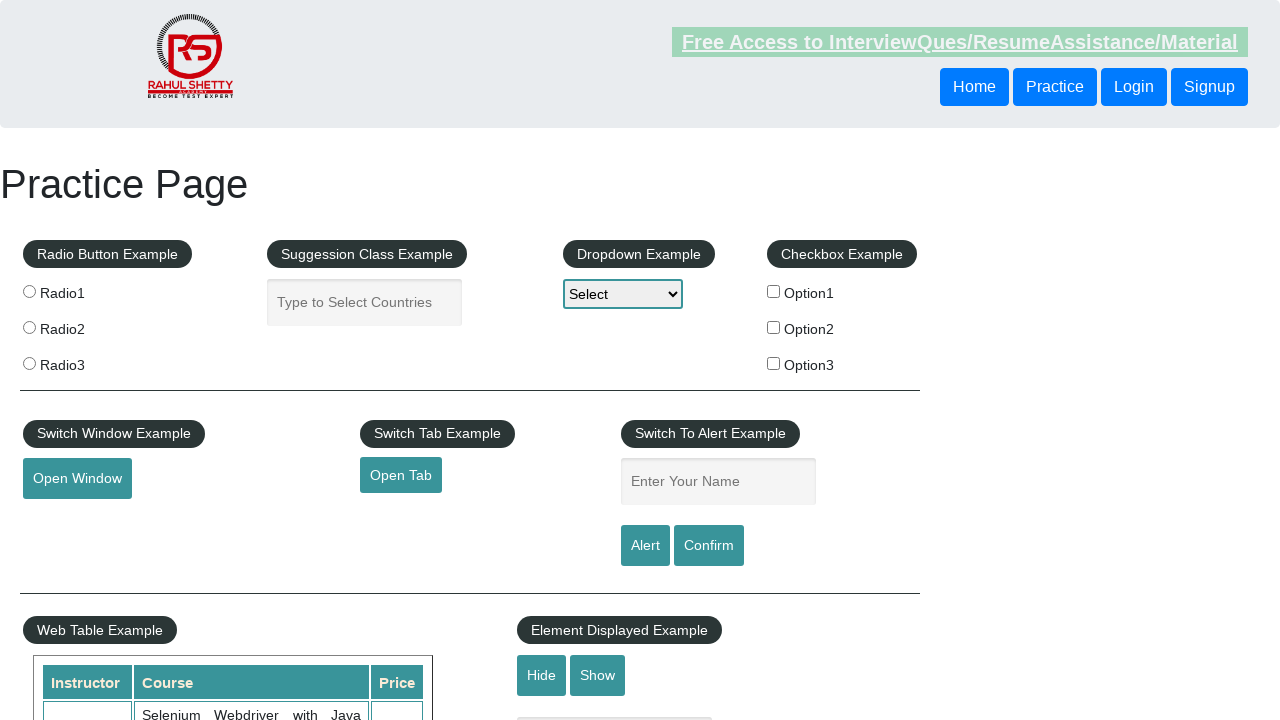

Performed right-click on the 'Open Window' button at (77, 479) on button#openwindow
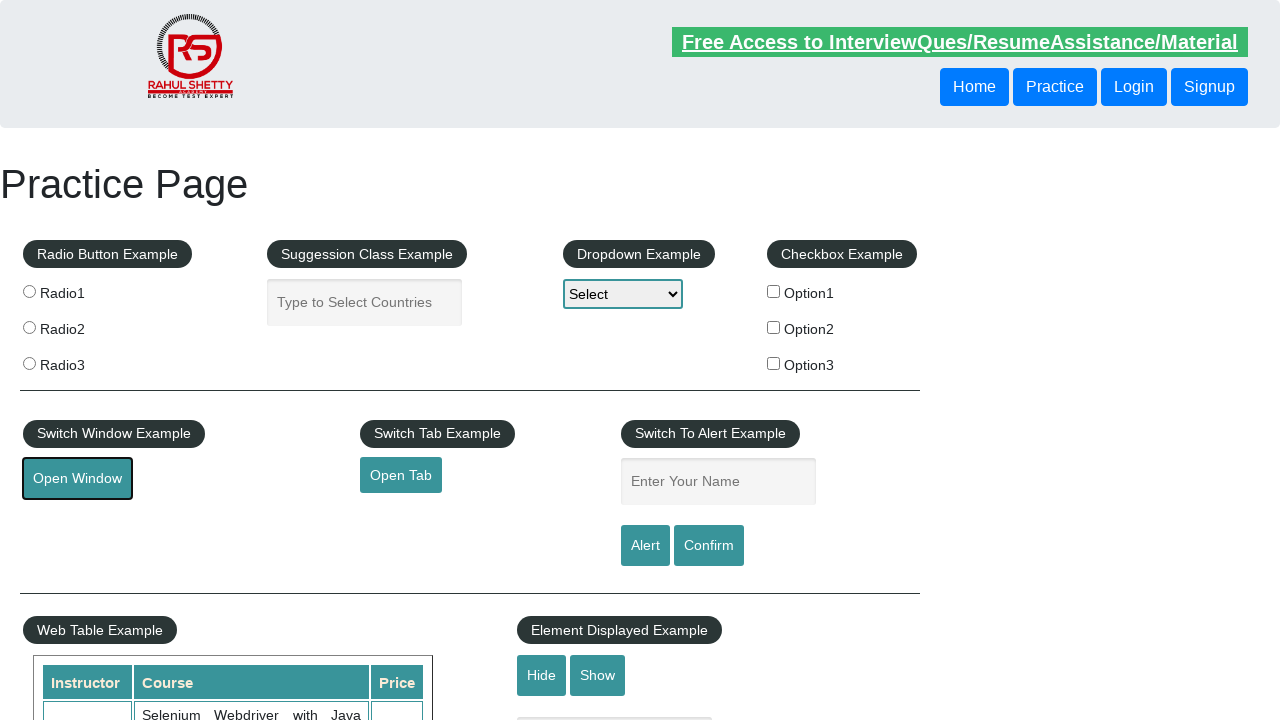

Performed double-click on the 'Open Window' button at (77, 479) on button#openwindow
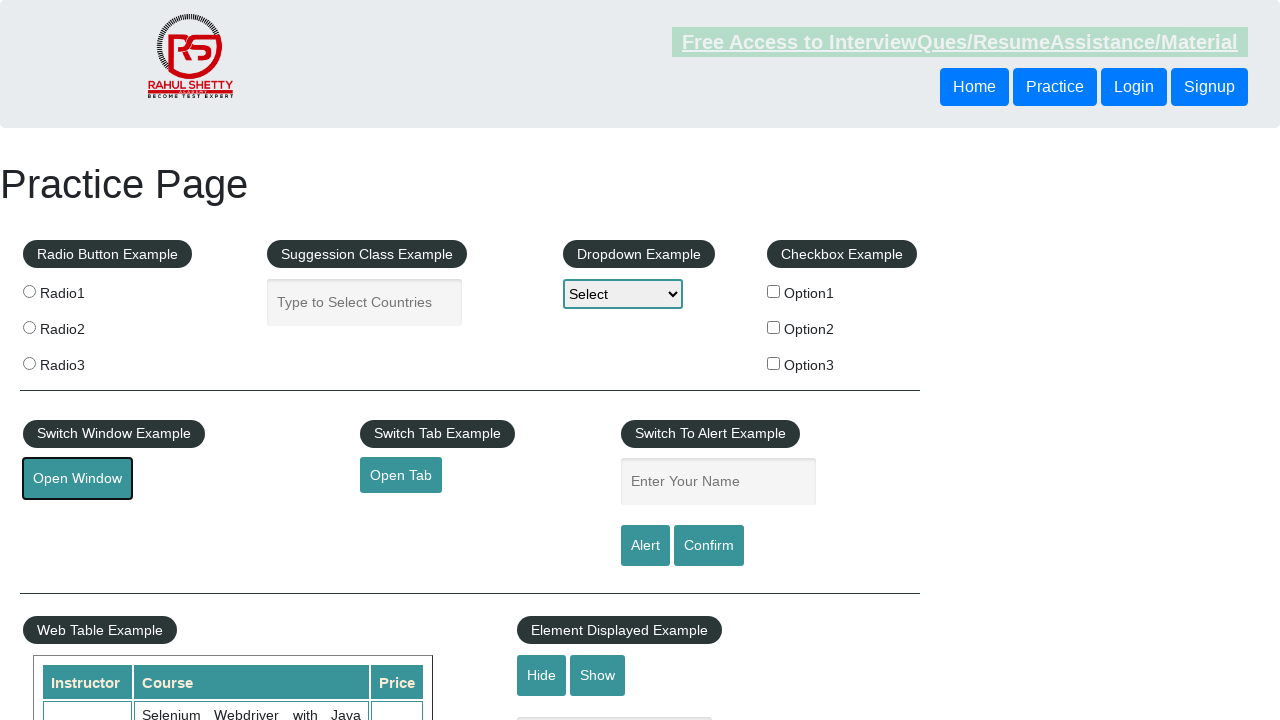

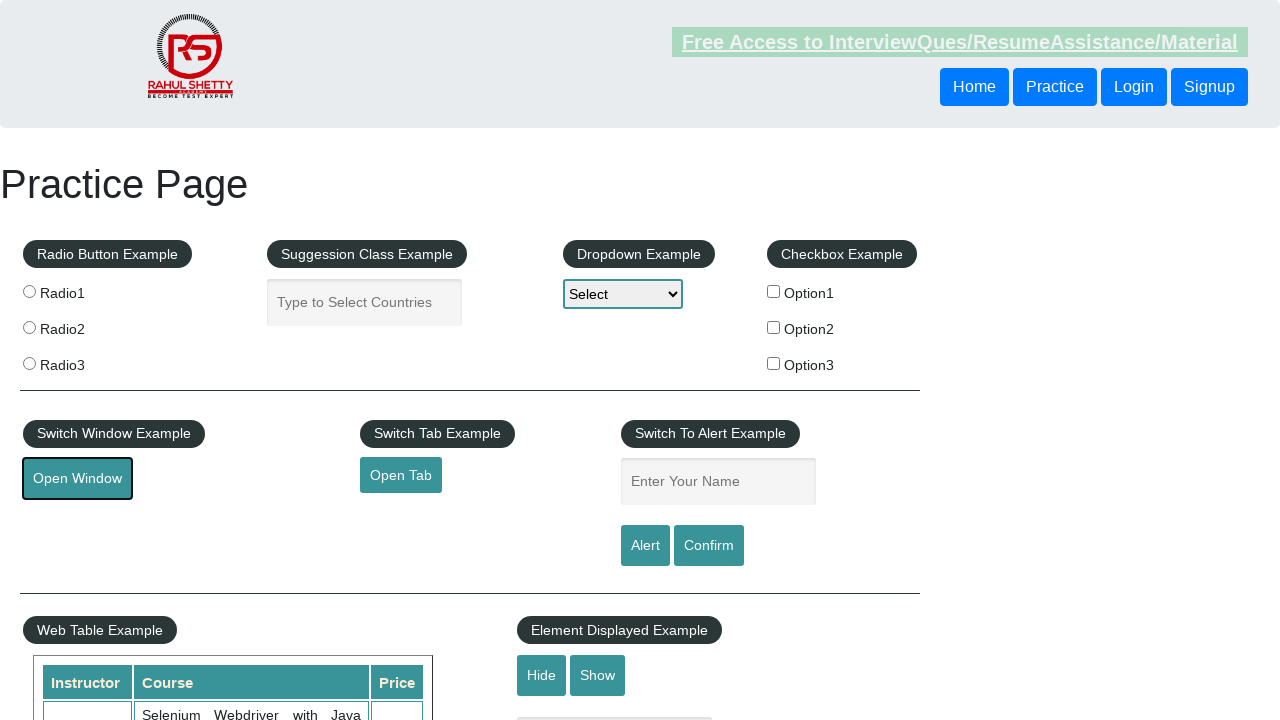